Tests the Old Style Select Menu by selecting "Red" from the dropdown and verifying the selection

Starting URL: https://demoqa.com/select-menu

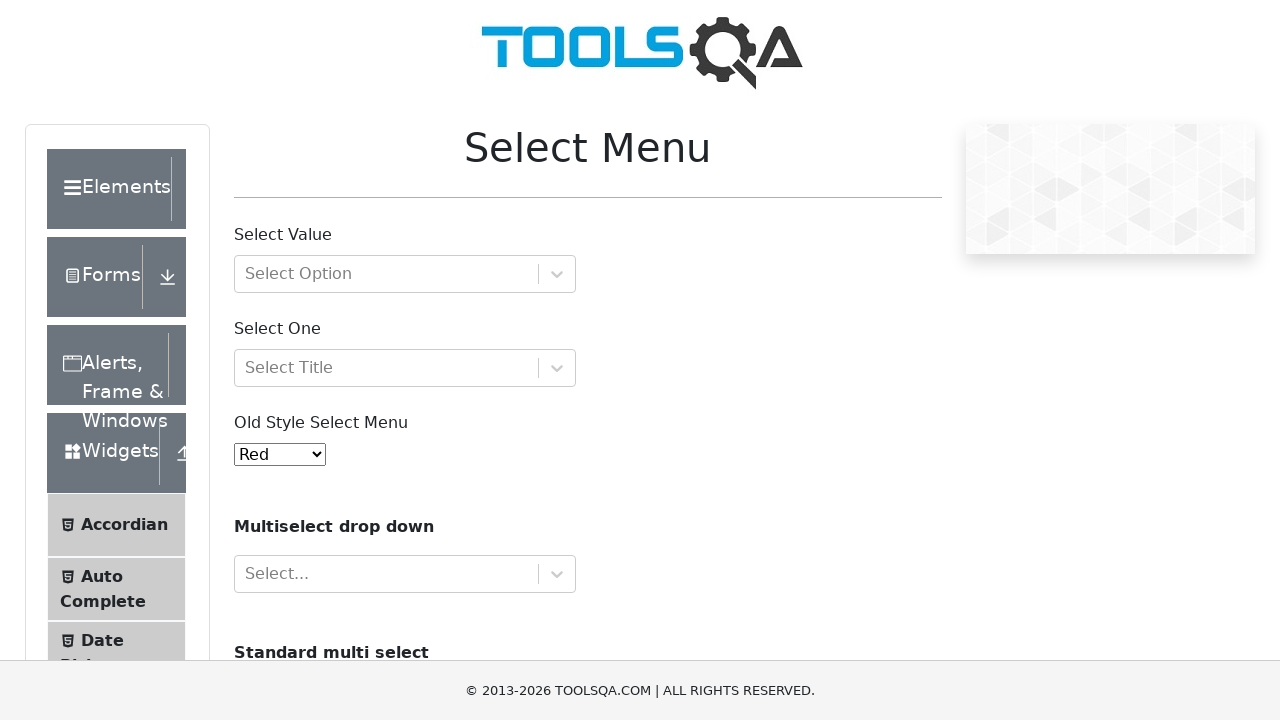

Navigated to Old Style Select Menu page
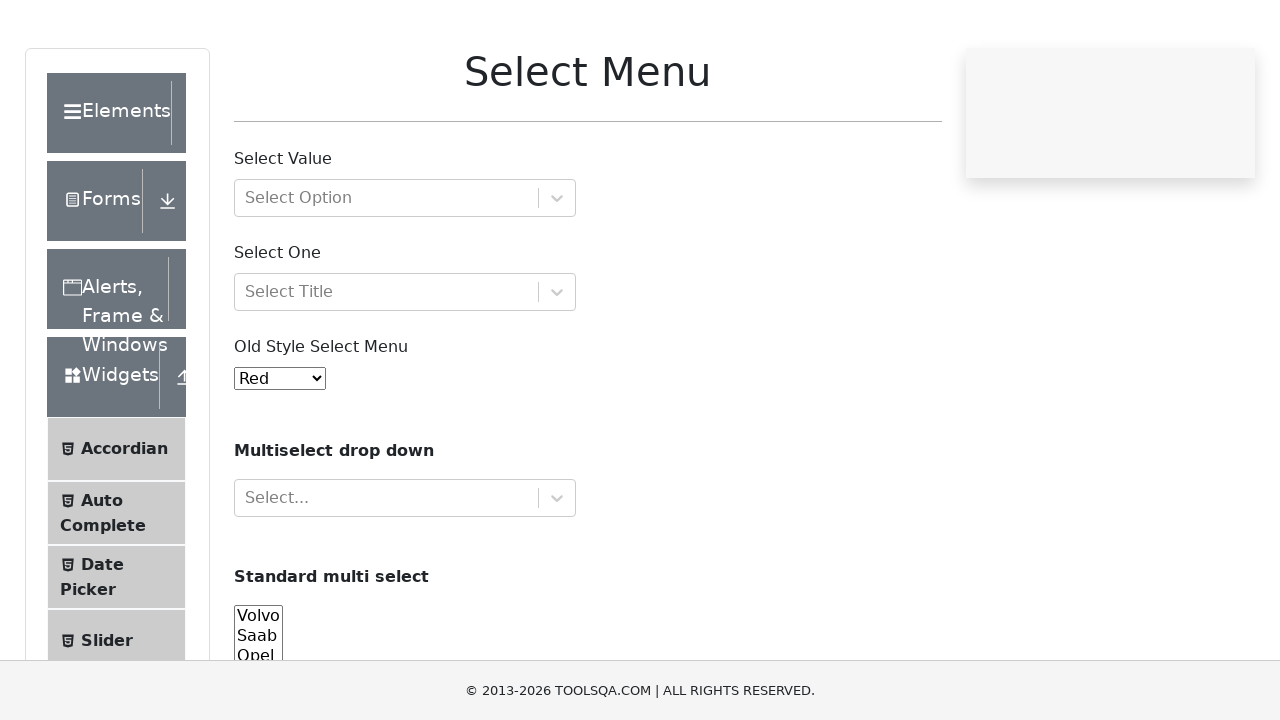

Selected 'Red' from the old style select menu dropdown on #oldSelectMenu
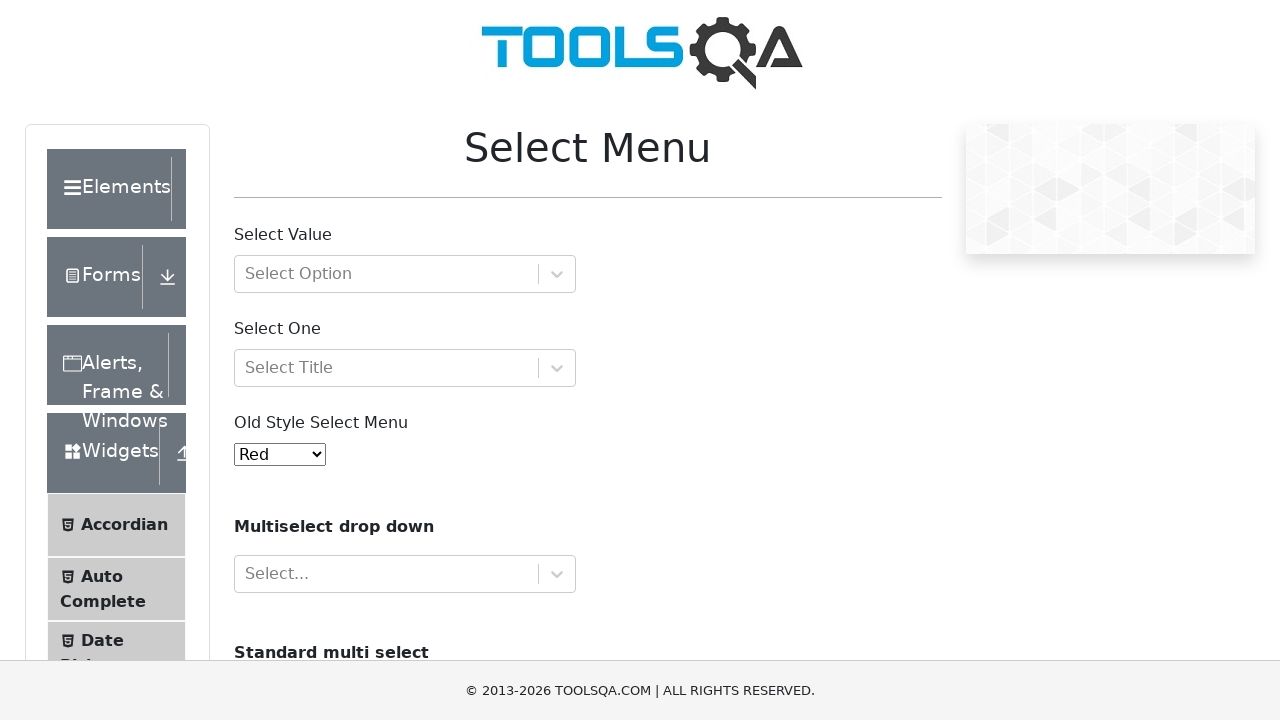

Retrieved selected value from the dropdown
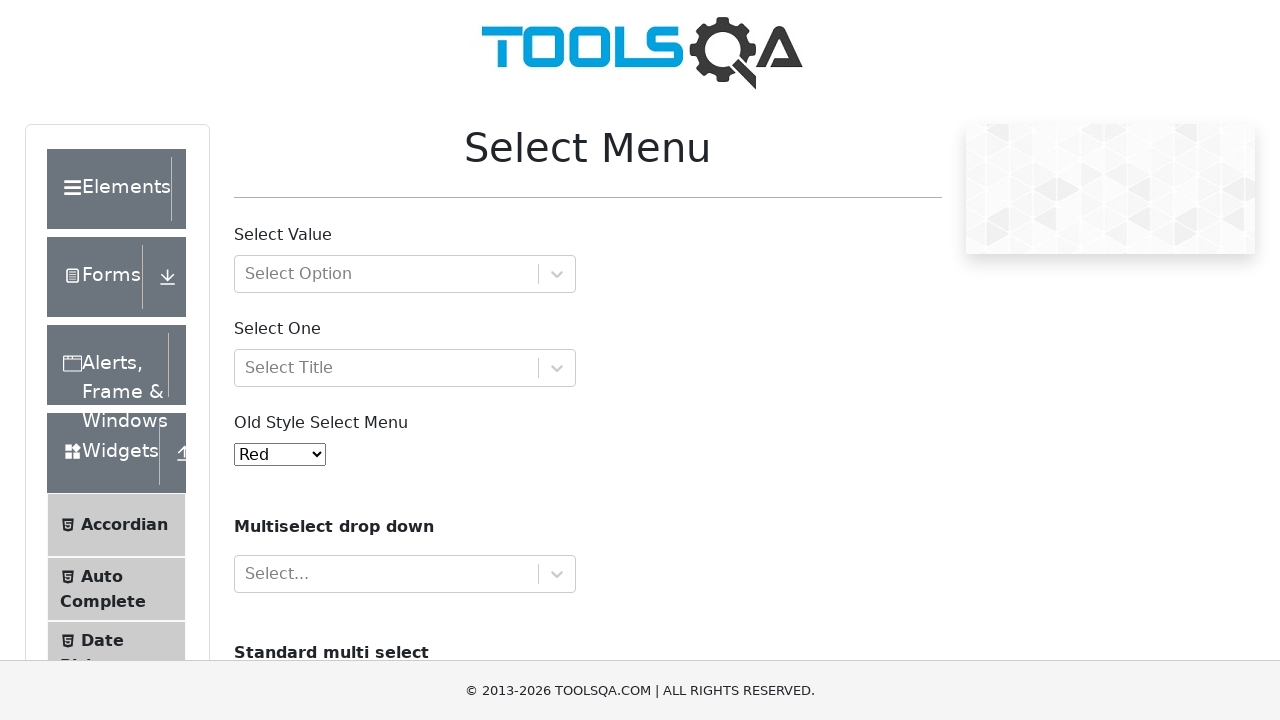

Verified that 'Red' was successfully selected in the old style select menu
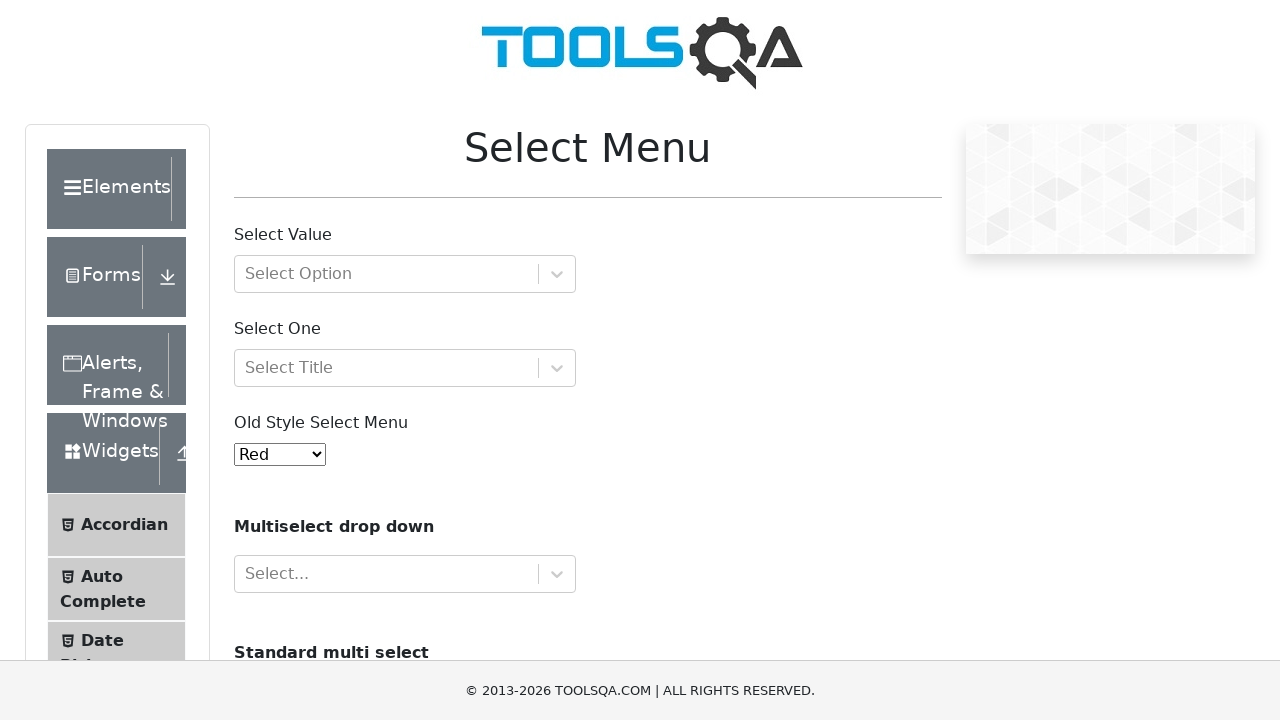

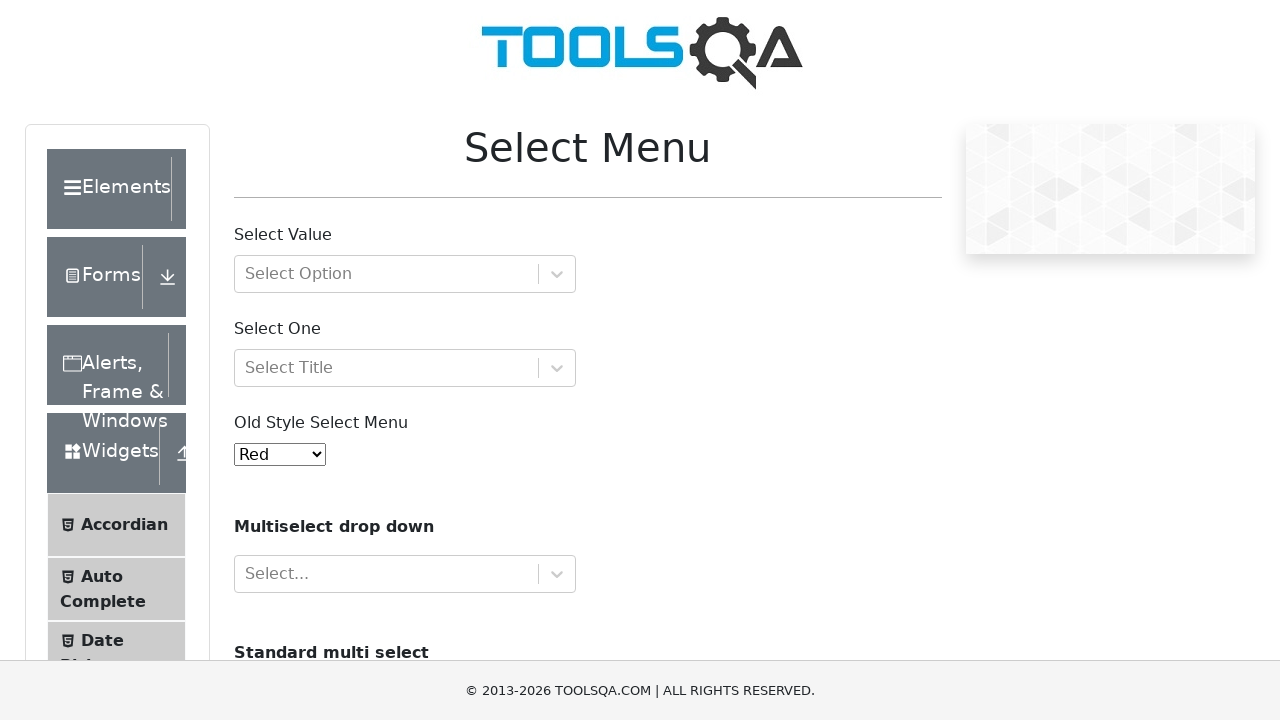